Tests dismissing a JavaScript confirm dialog by clicking a button, verifying the alert text, and dismissing it

Starting URL: https://automationfc.github.io/basic-form/index.html

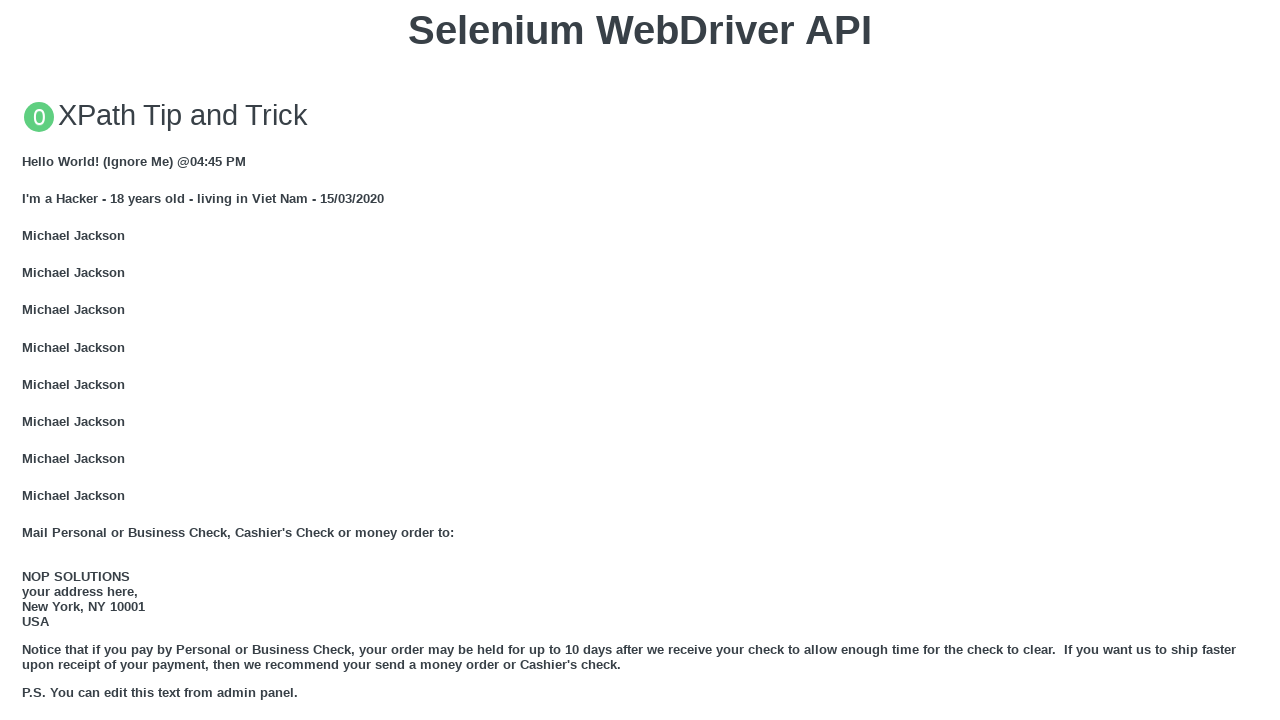

Clicked button to trigger JS Confirm dialog at (640, 360) on xpath=//button[text()='Click for JS Confirm']
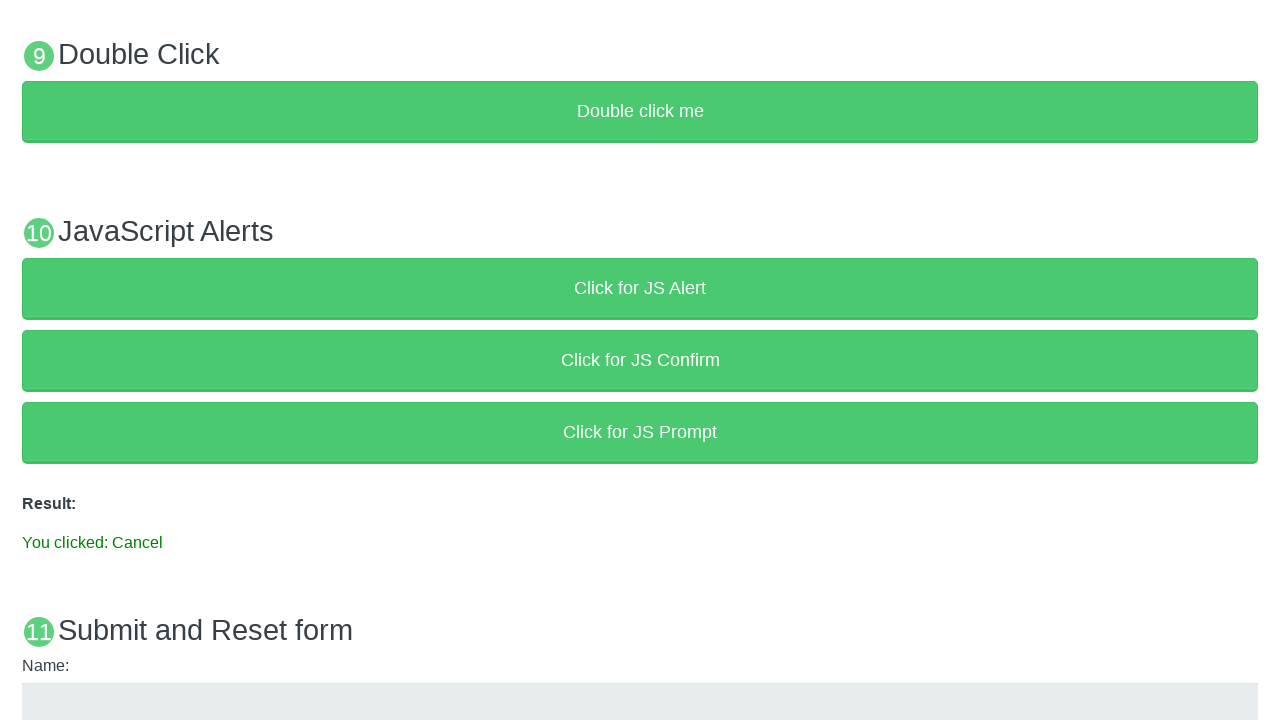

Set up dialog handler to dismiss the confirm dialog
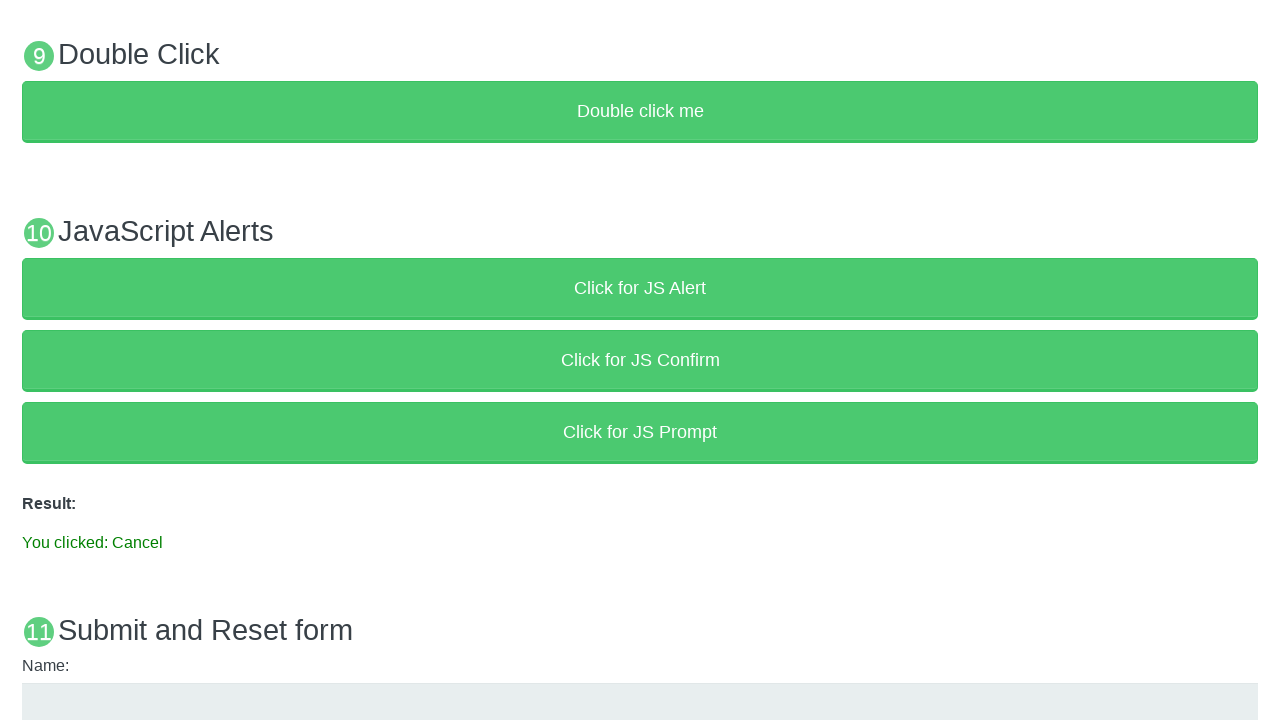

Waited for result text to appear
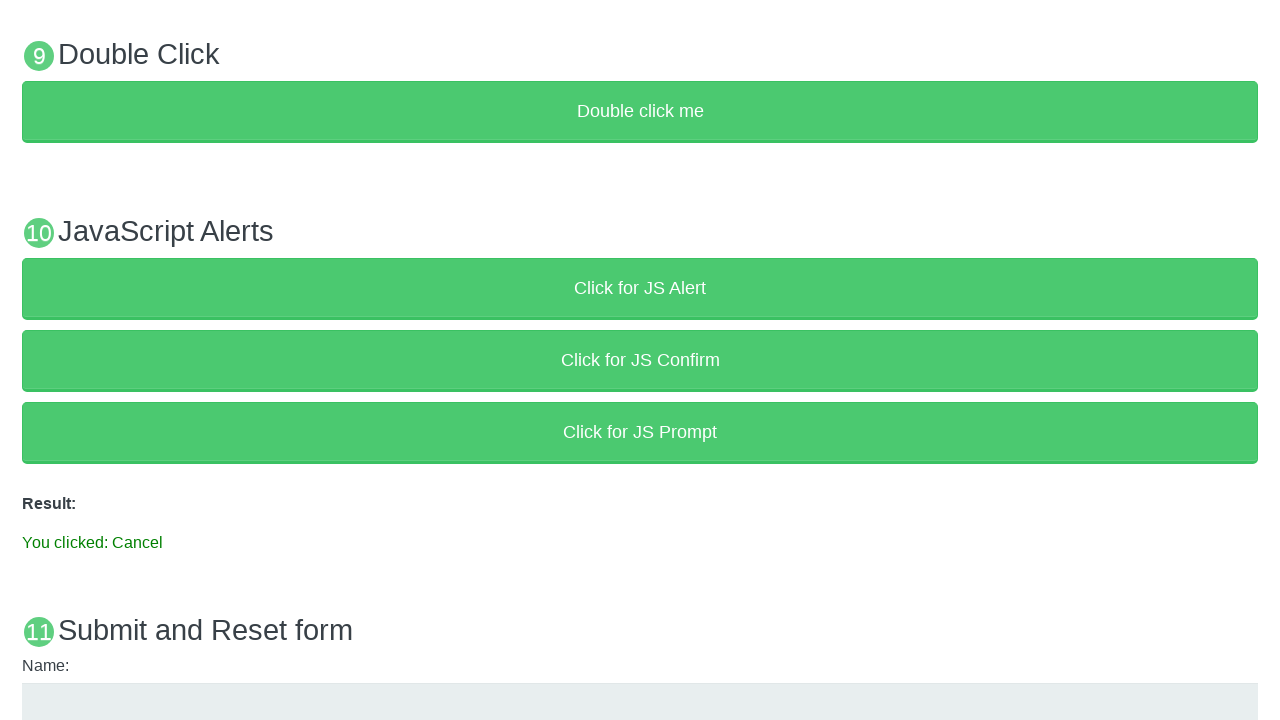

Verified that result text contains 'You clicked: Cancel'
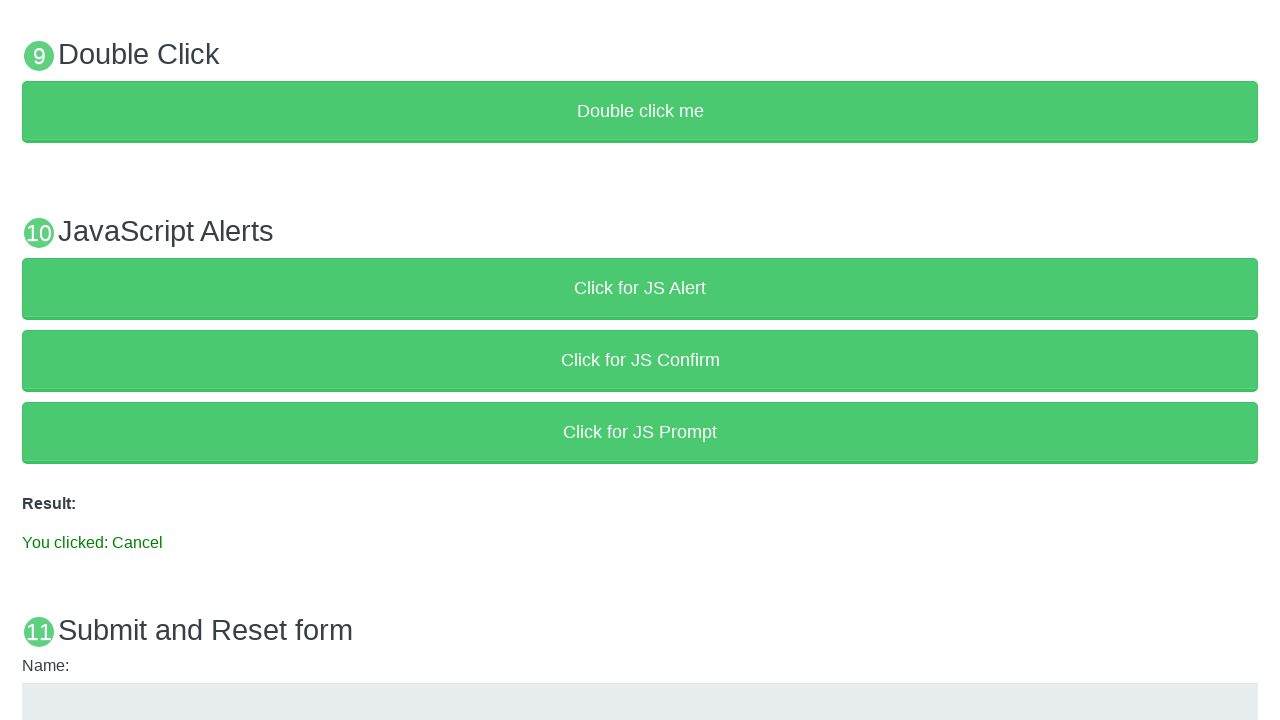

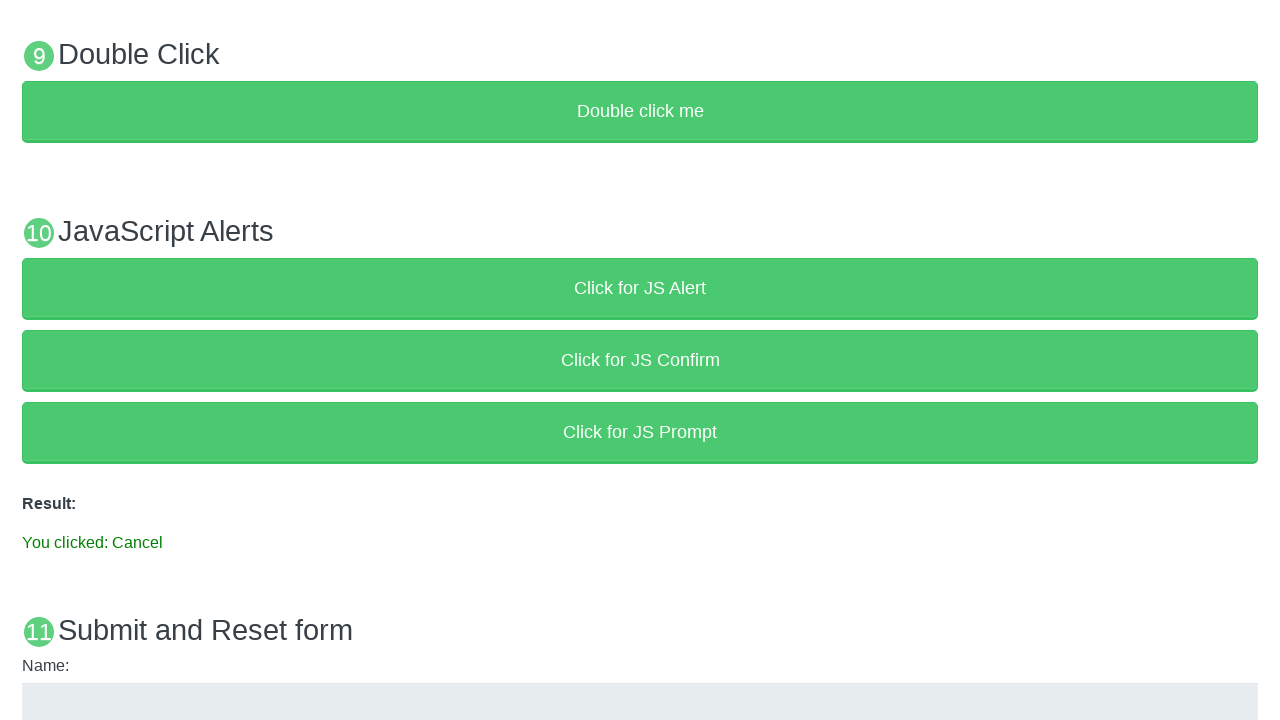